Tests that all major navigation pages load without 404 errors by visiting each page and verifying content loads.

Starting URL: https://anton-abyzov.github.io/ai-power/episodes/01-portfolio-no-code/content/00-introduction/

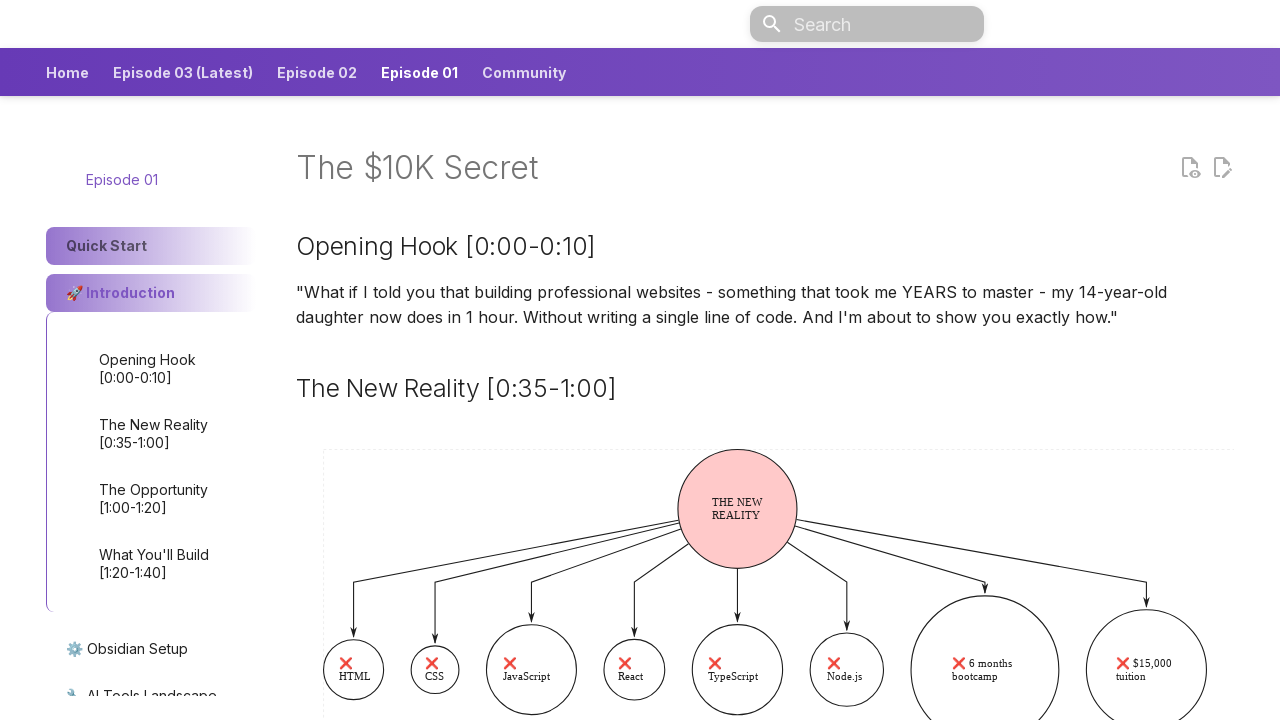

Navigated to https://anton-abyzov.github.io/ai-power/episodes/01-portfolio-no-code/content/01-obsidian-setup/
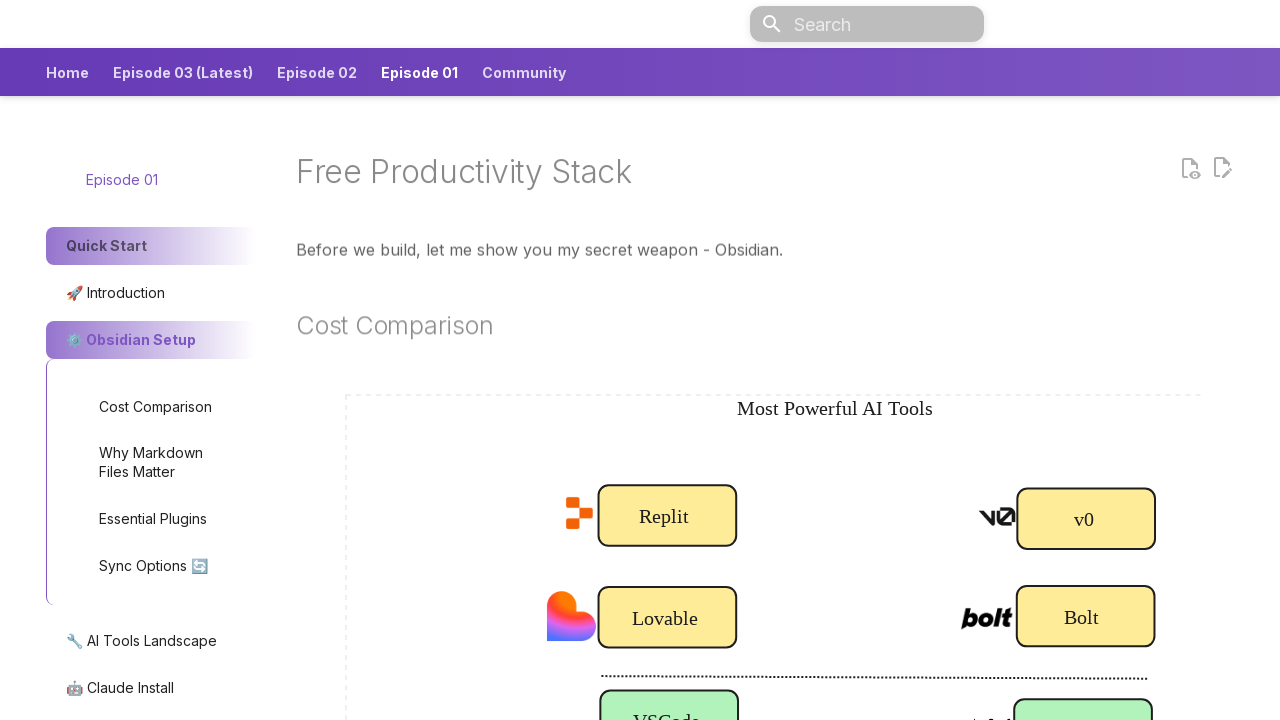

Verified heading is visible on page
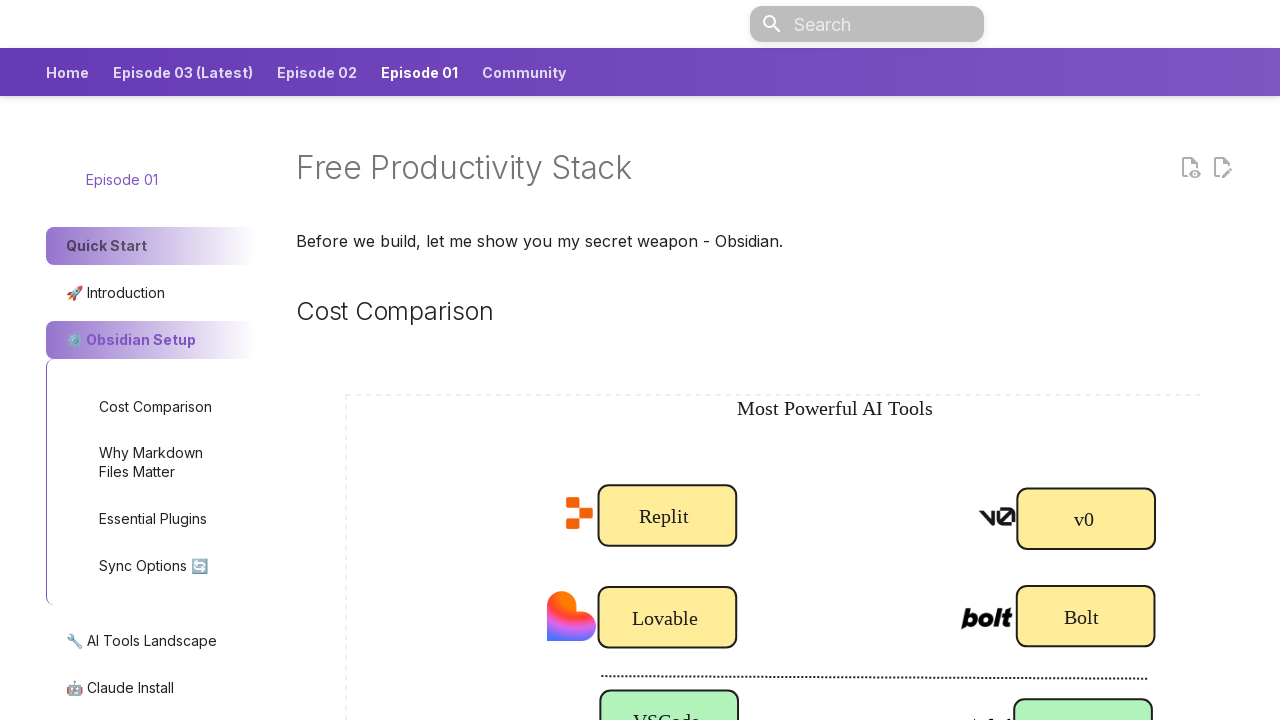

Navigated to https://anton-abyzov.github.io/ai-power/episodes/01-portfolio-no-code/content/03-claude-code-install/
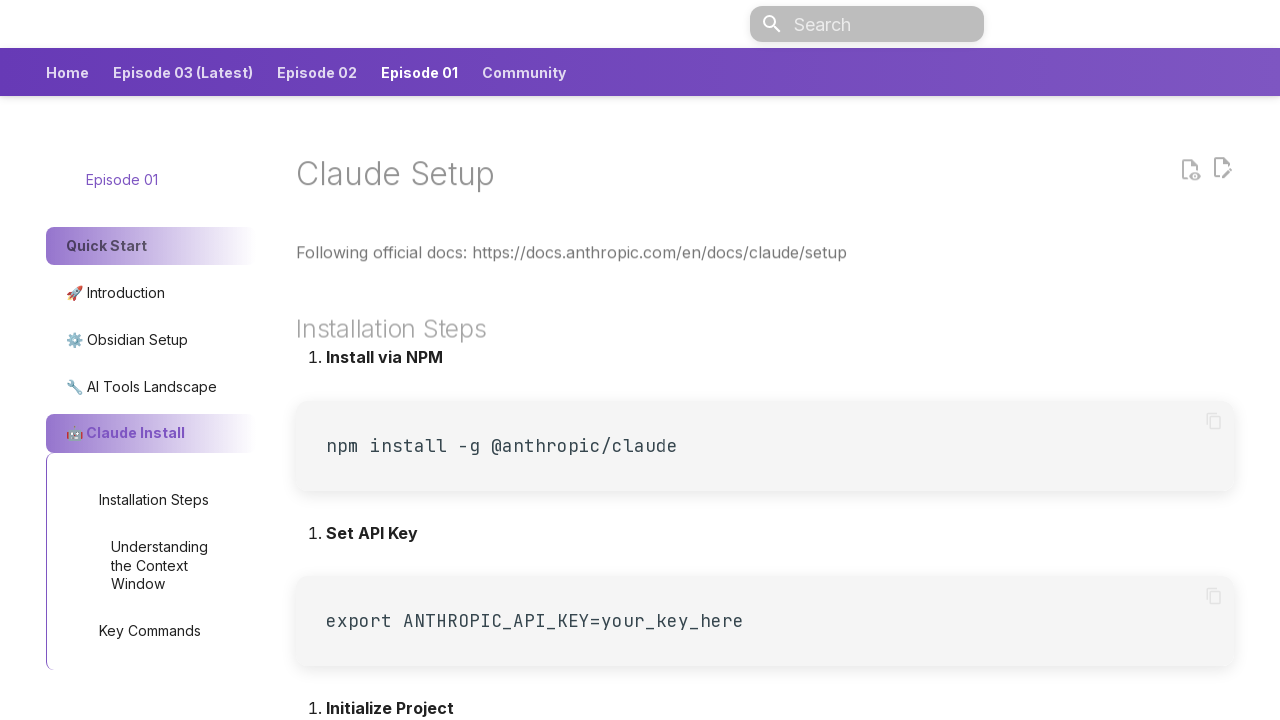

Verified heading is visible on page
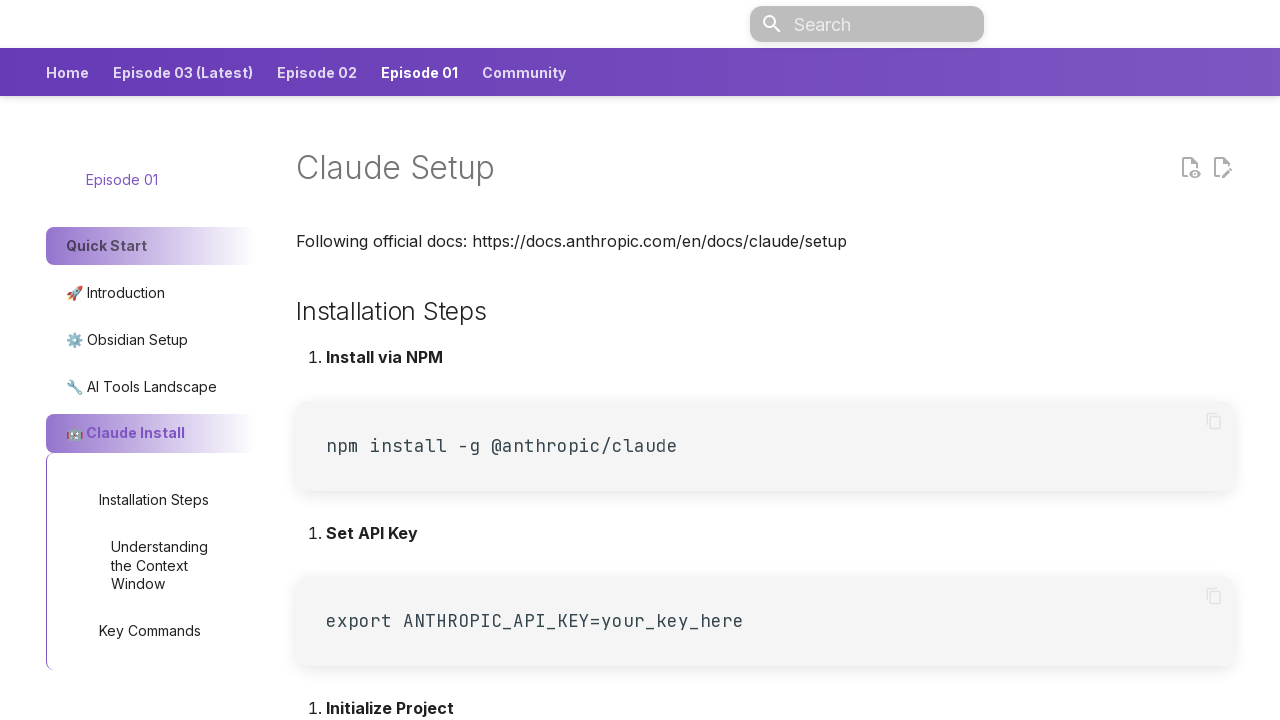

Navigated to https://anton-abyzov.github.io/ai-power/episodes/01-portfolio-no-code/content/04-agent-creation/
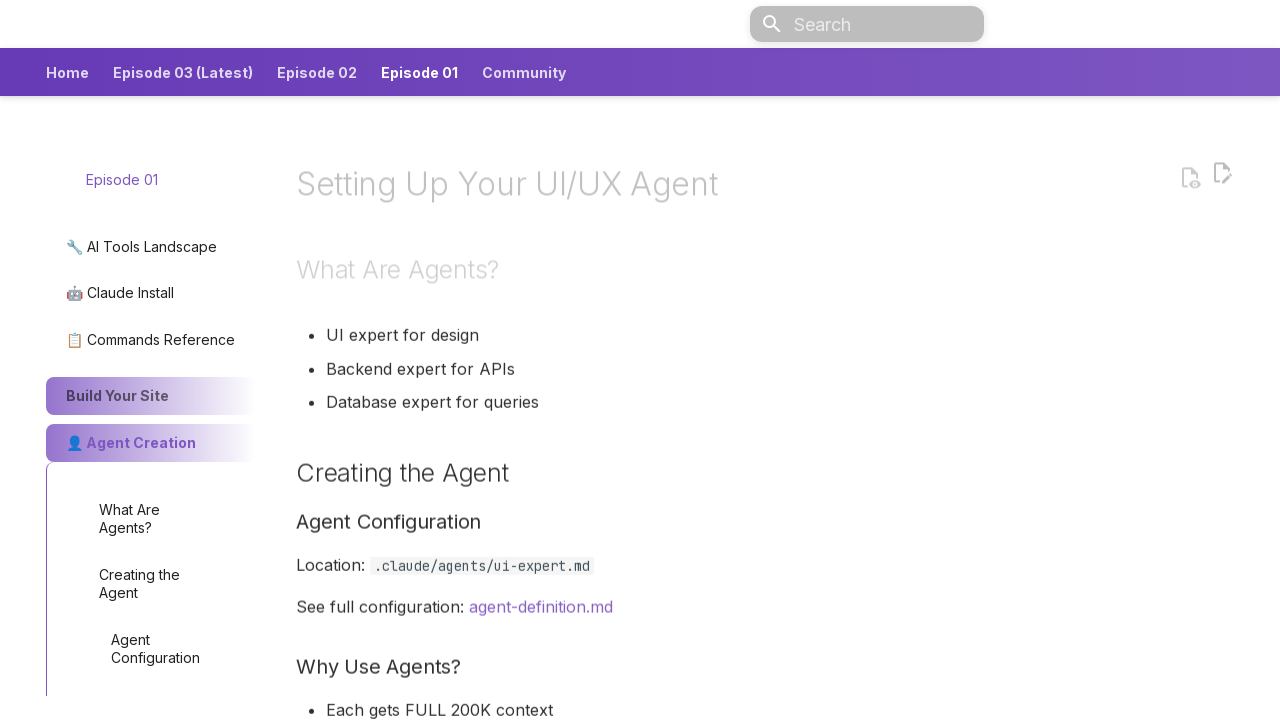

Verified heading is visible on page
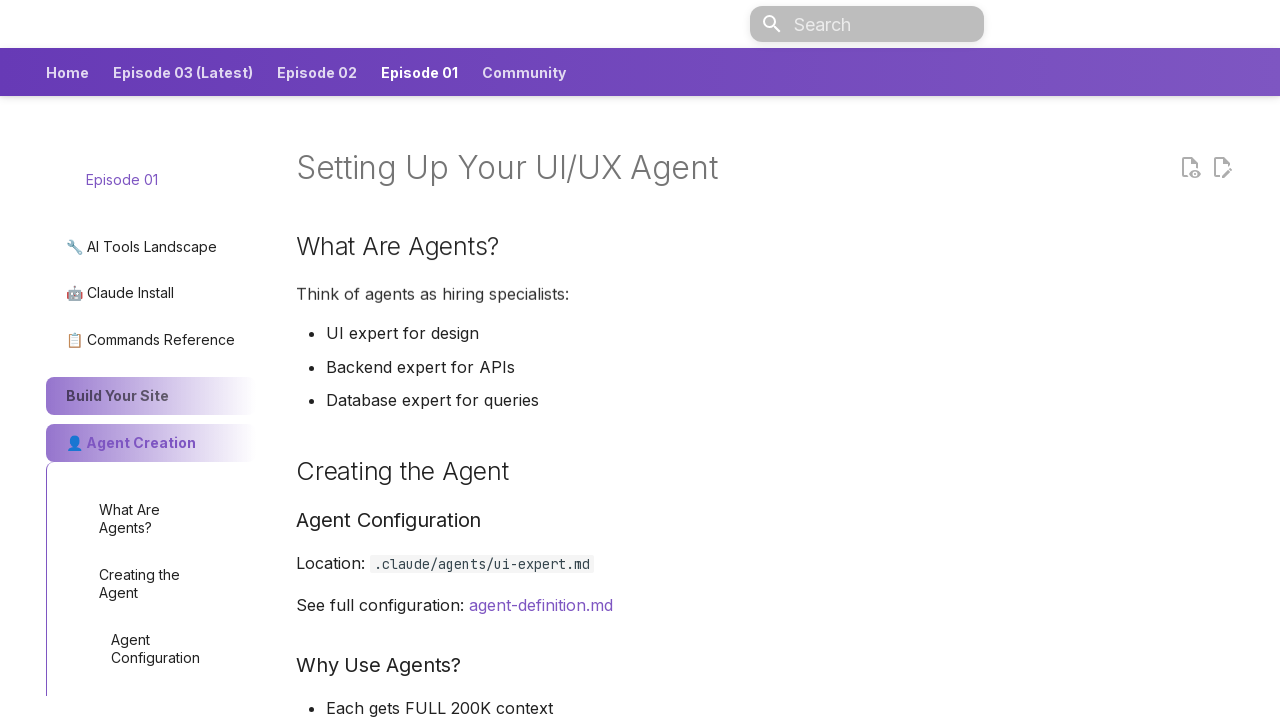

Navigated to https://anton-abyzov.github.io/ai-power/episodes/01-portfolio-no-code/content/05-portfolio-prep/
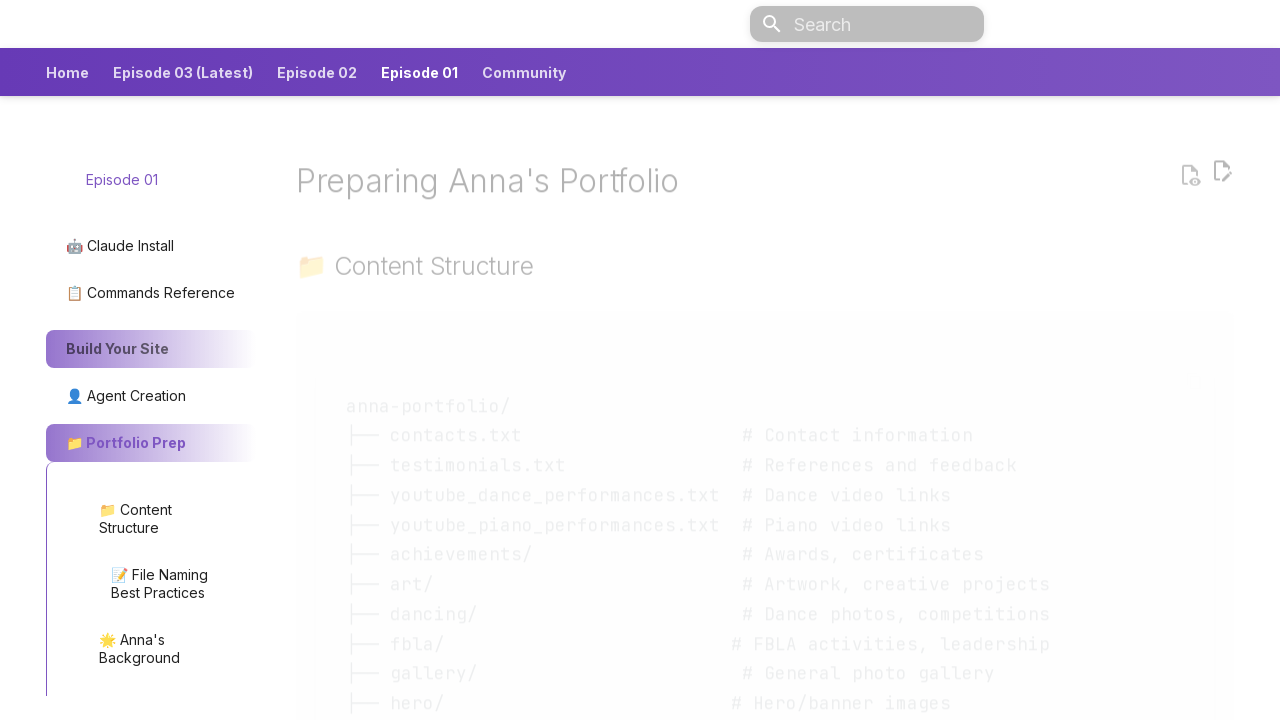

Verified heading is visible on page
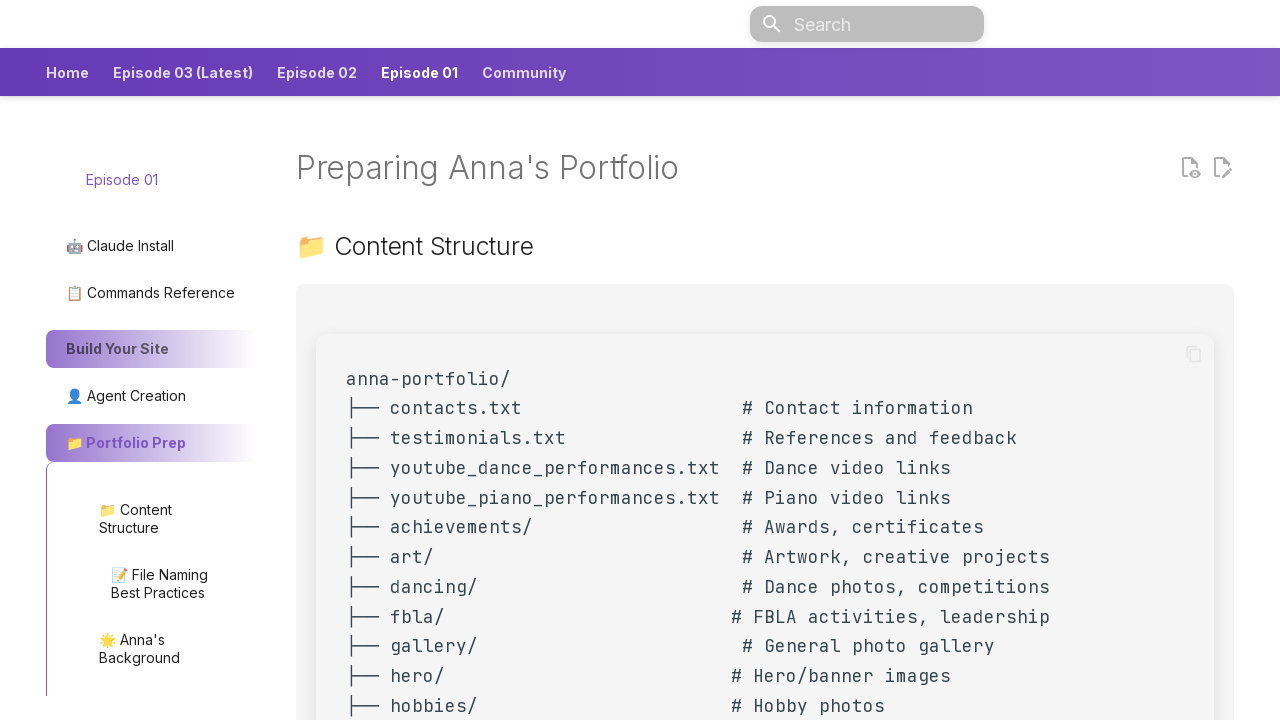

Navigated to https://anton-abyzov.github.io/ai-power/episodes/01-portfolio-no-code/content/06-master-prompt/
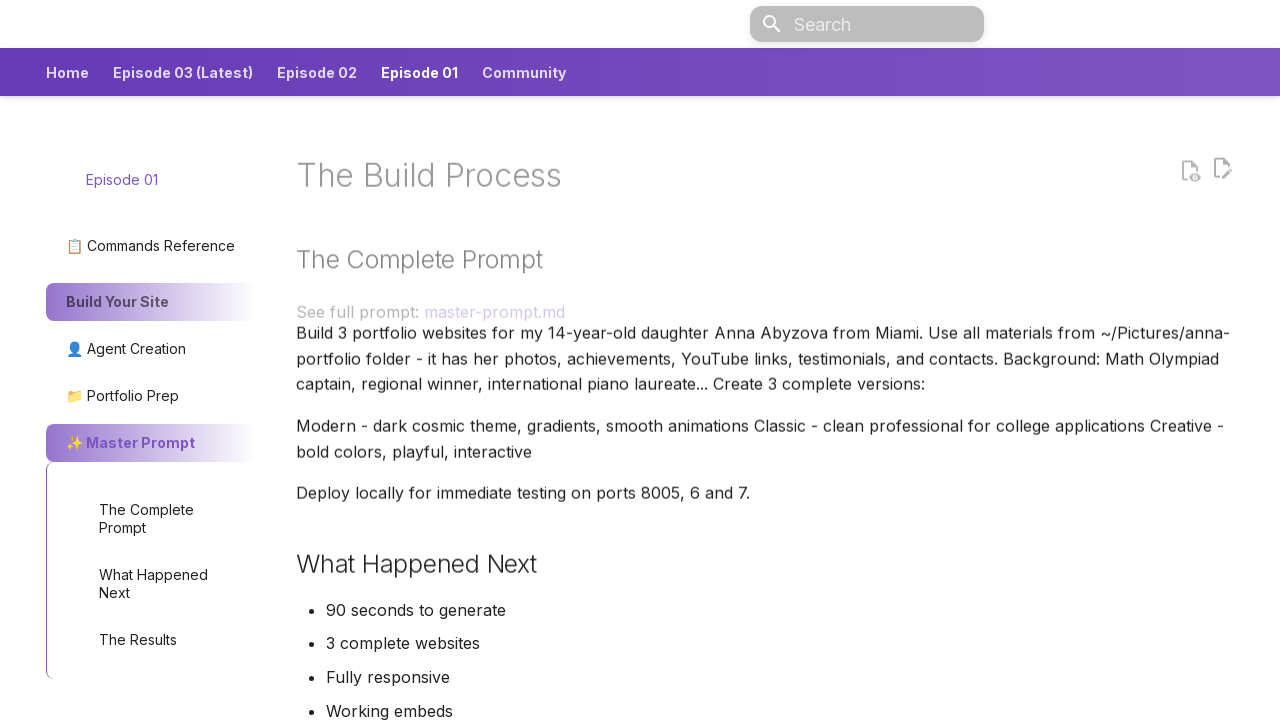

Verified heading is visible on page
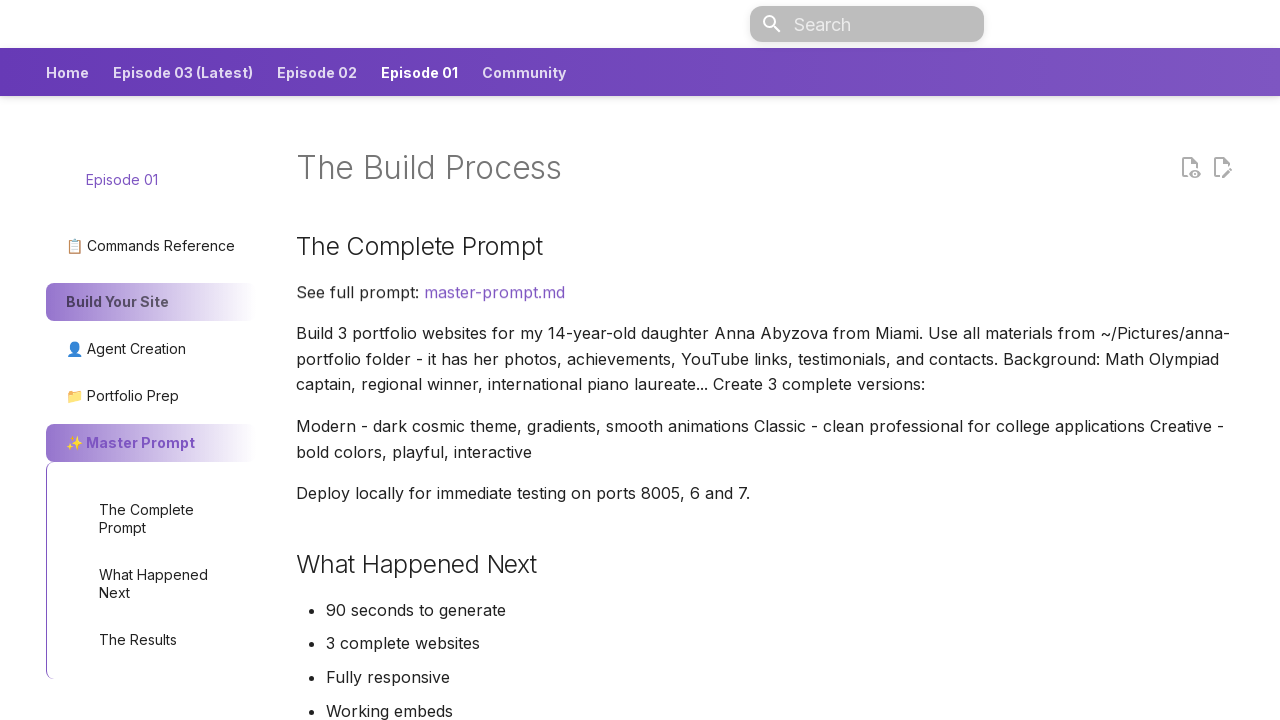

Navigated to https://anton-abyzov.github.io/ai-power/episodes/01-portfolio-no-code/content/07-github-deploy/
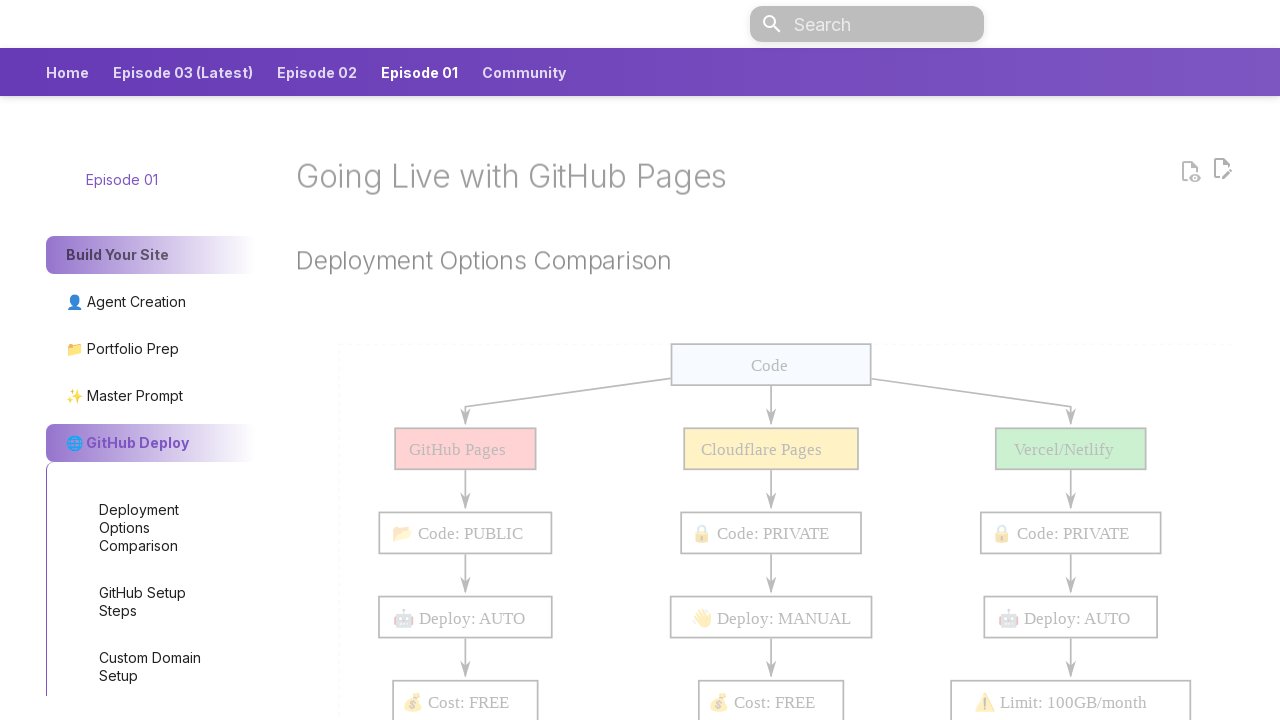

Verified heading is visible on page
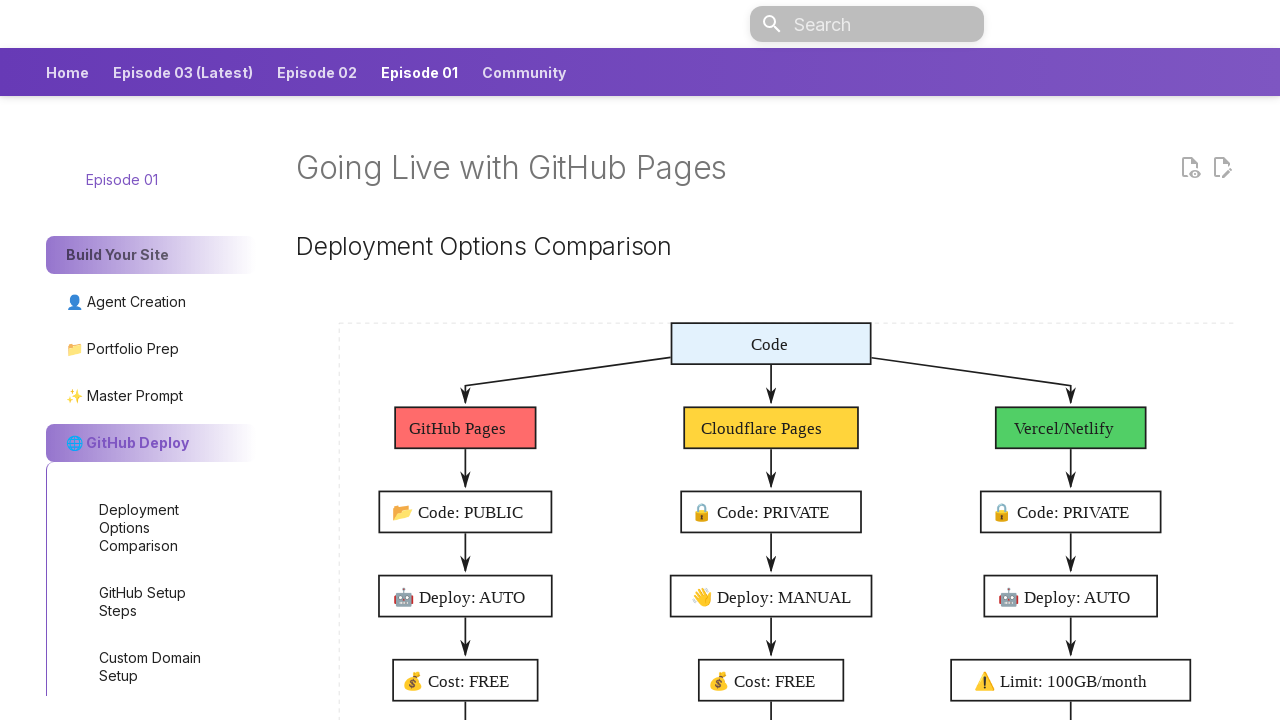

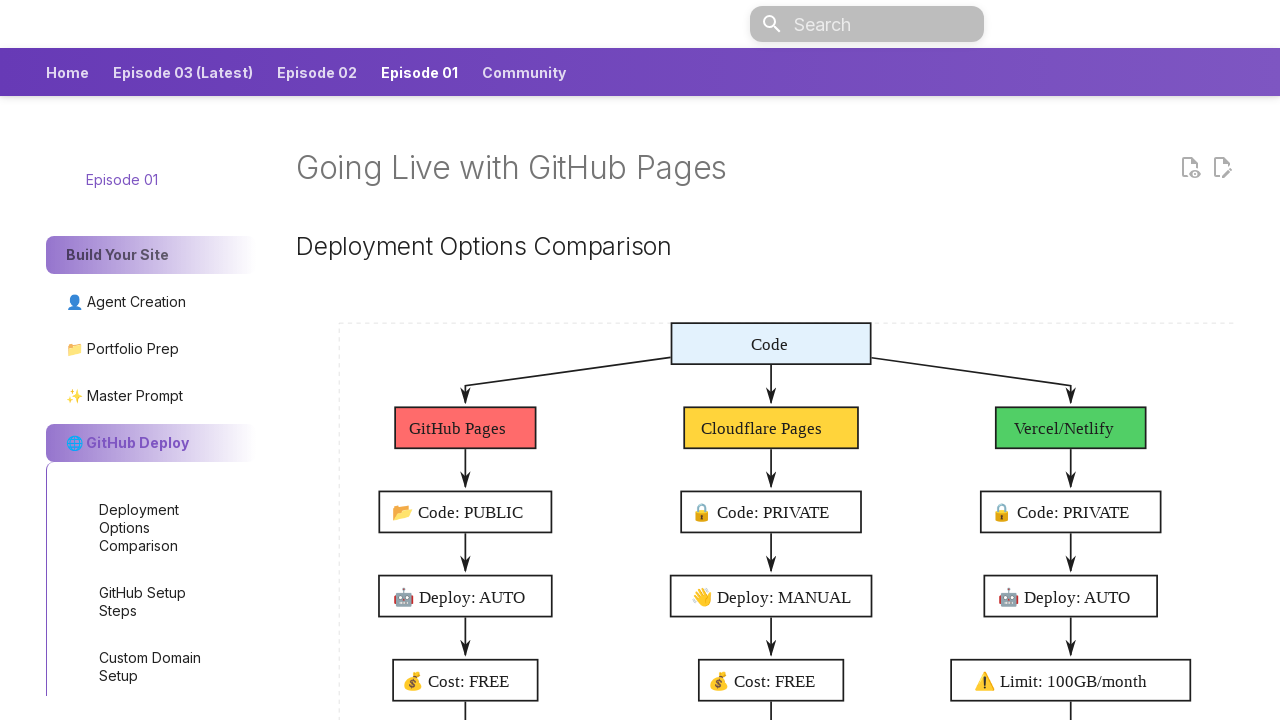